Tests geolocation mocking by setting the browser location to Tokyo, Japan and navigating to a GPS coordinates website to verify the mocked location is used.

Starting URL: https://www.gps-coordinates.net/my-location

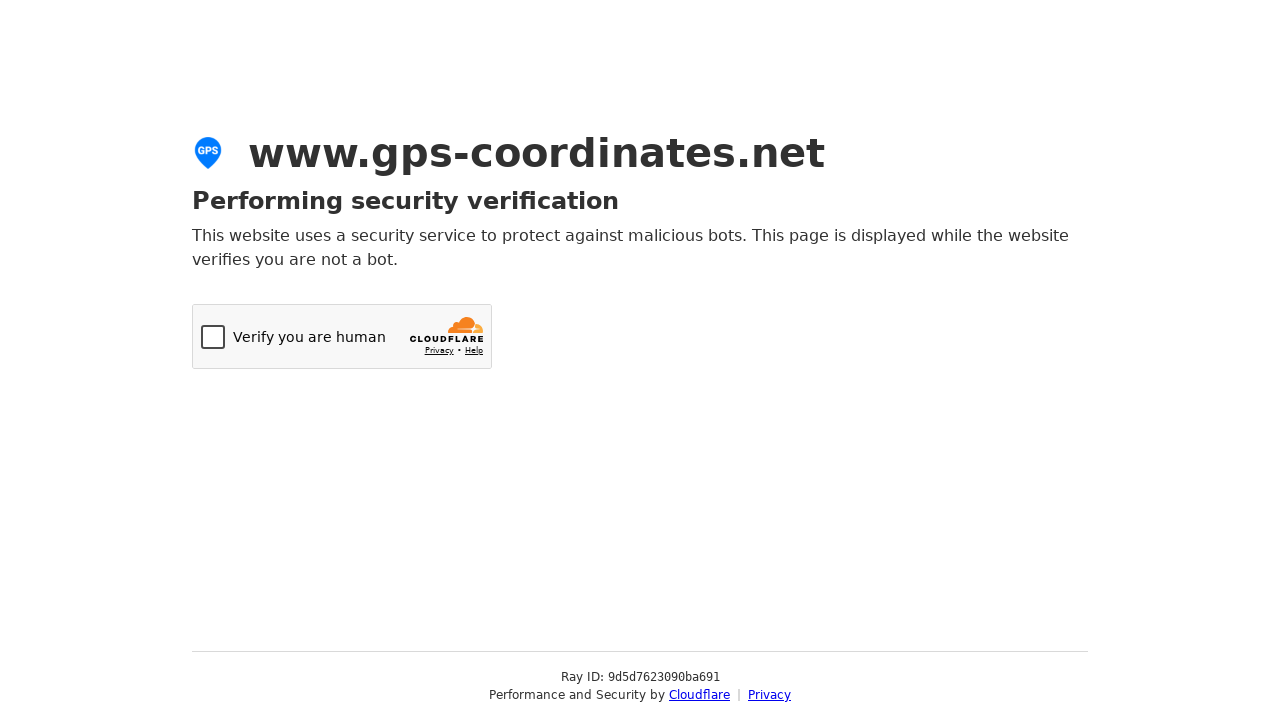

Granted geolocation permission to browser context
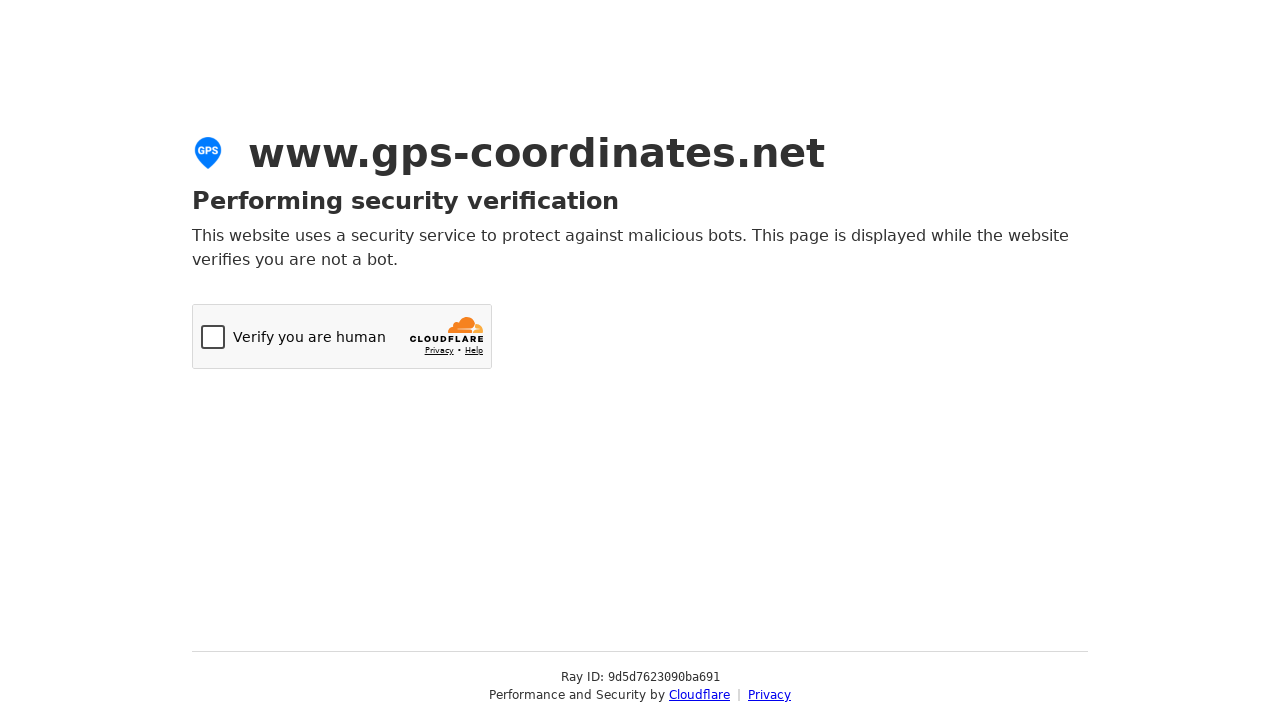

Set geolocation to Tokyo, Japan (latitude: 35.689487, longitude: 139.691706)
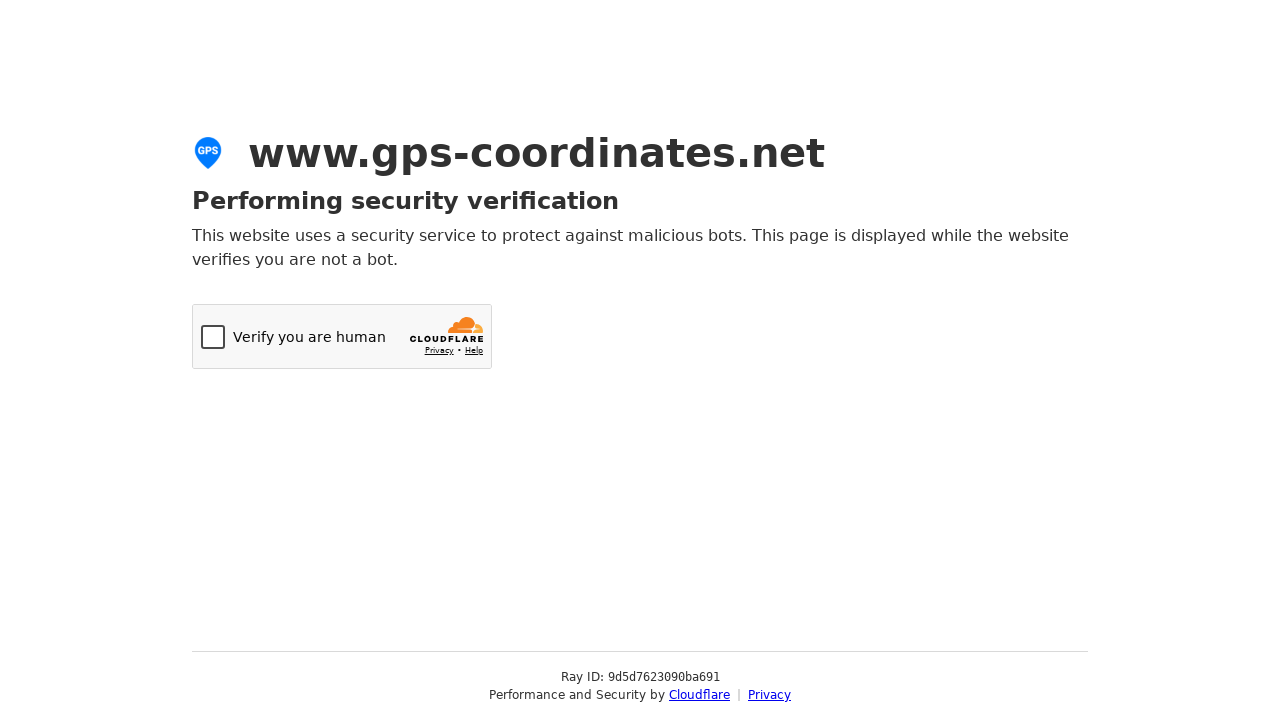

Reloaded page to apply mocked geolocation
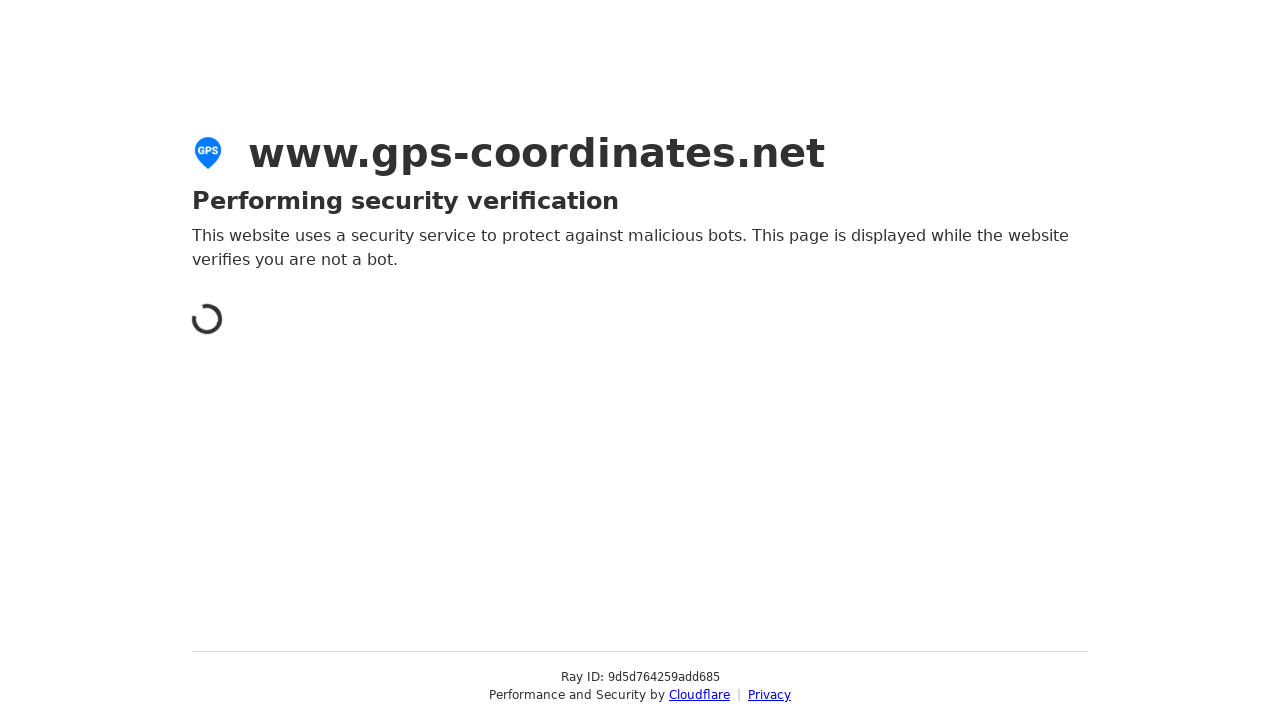

Waited for page to display location information from mocked geolocation
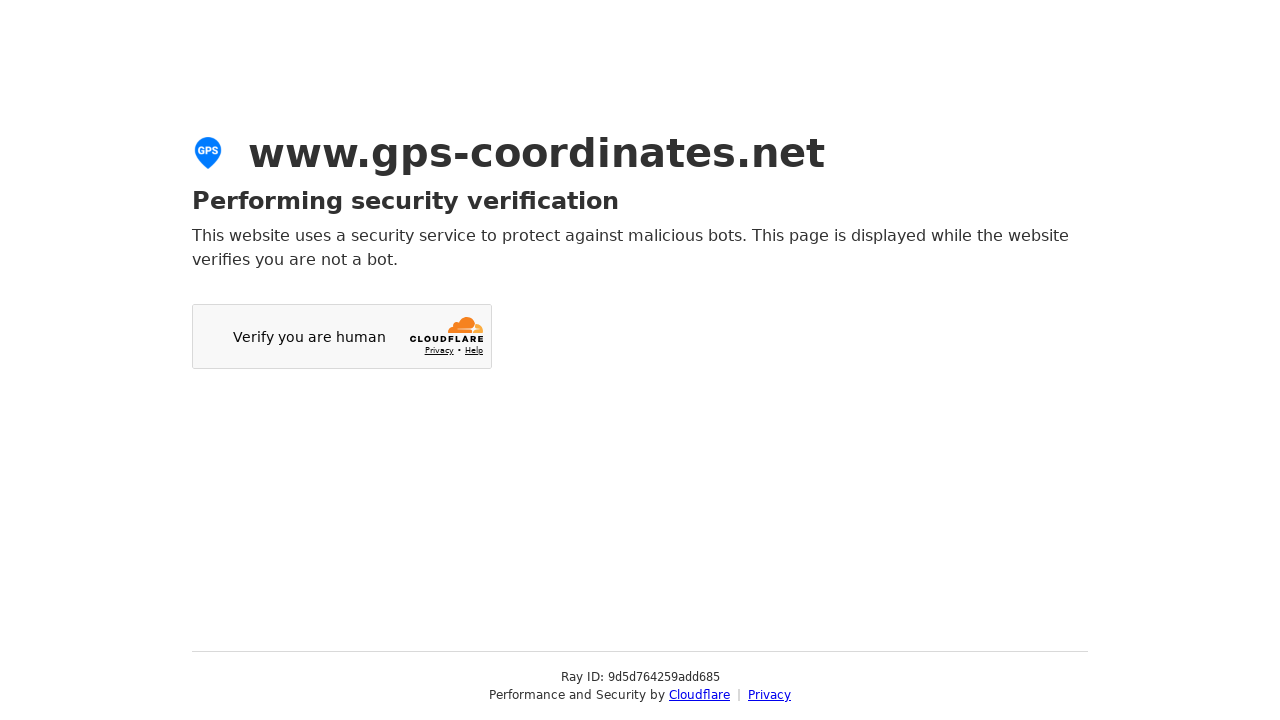

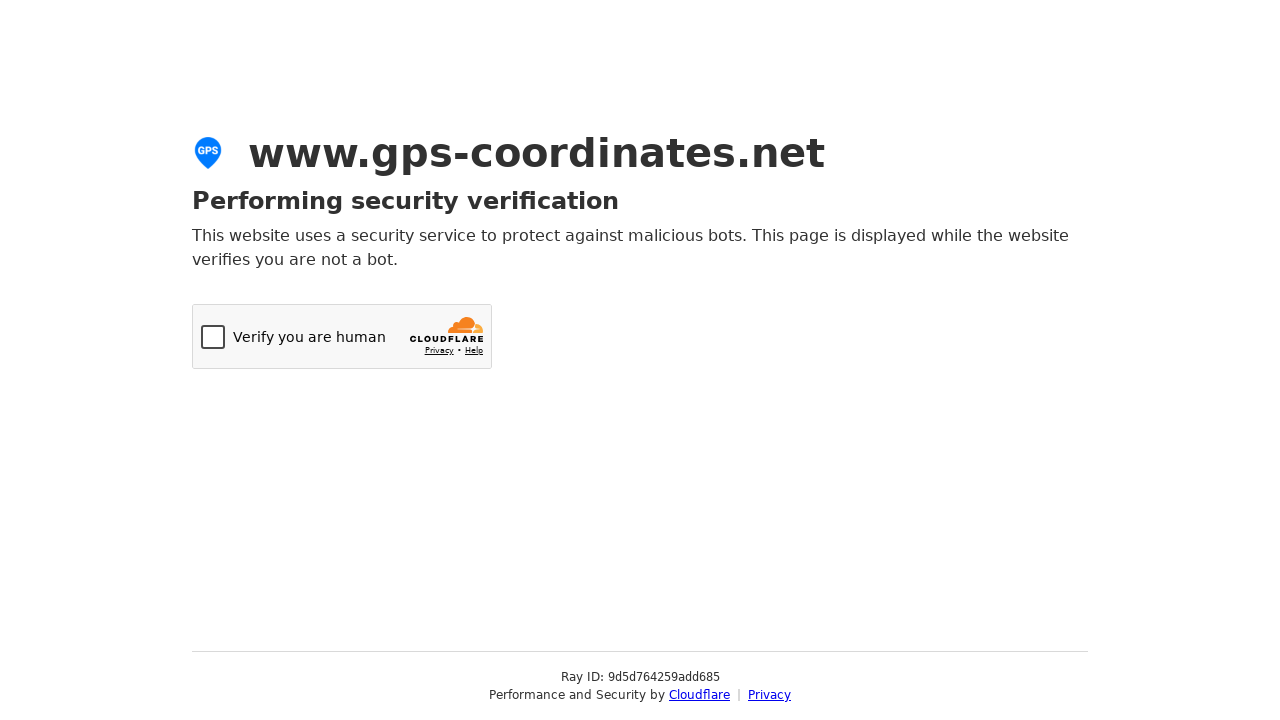